Tests window handling by opening a help link in a new window and switching between the main and child windows

Starting URL: https://accounts.google.com/signup

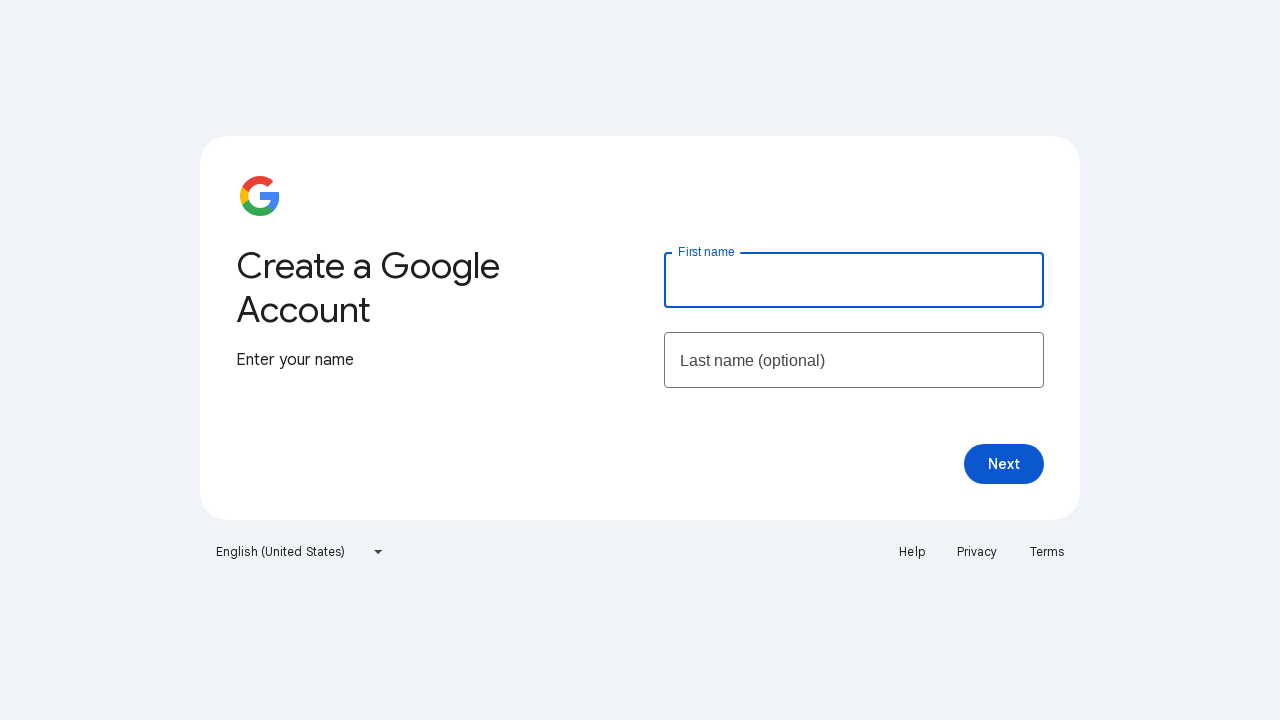

Clicked Help link to open new window at (912, 552) on a:text('Help')
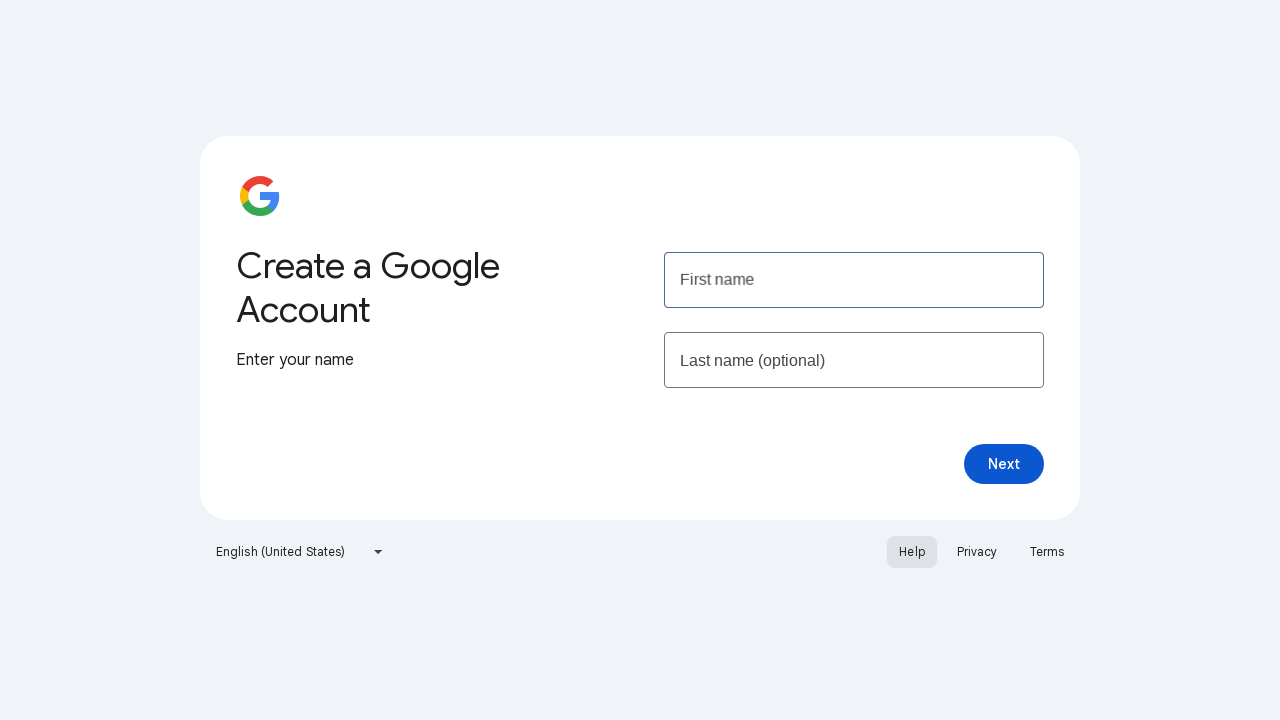

New help window/tab opened and captured
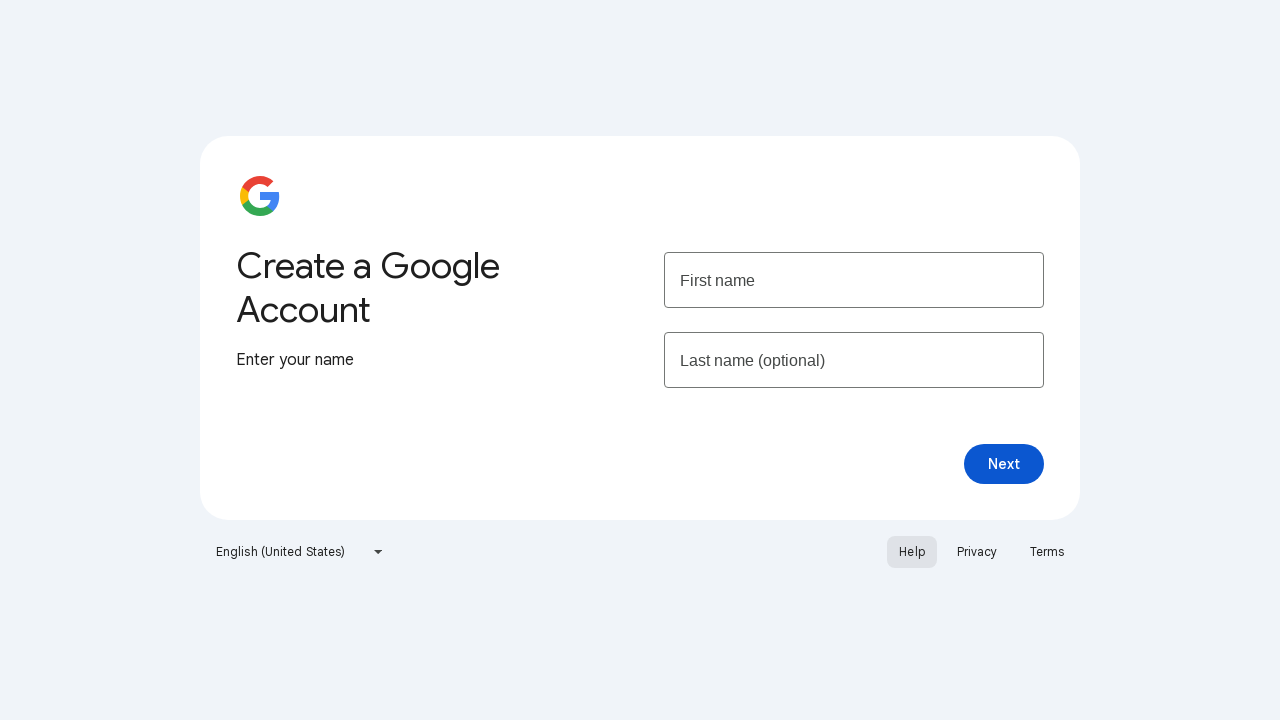

Help page finished loading
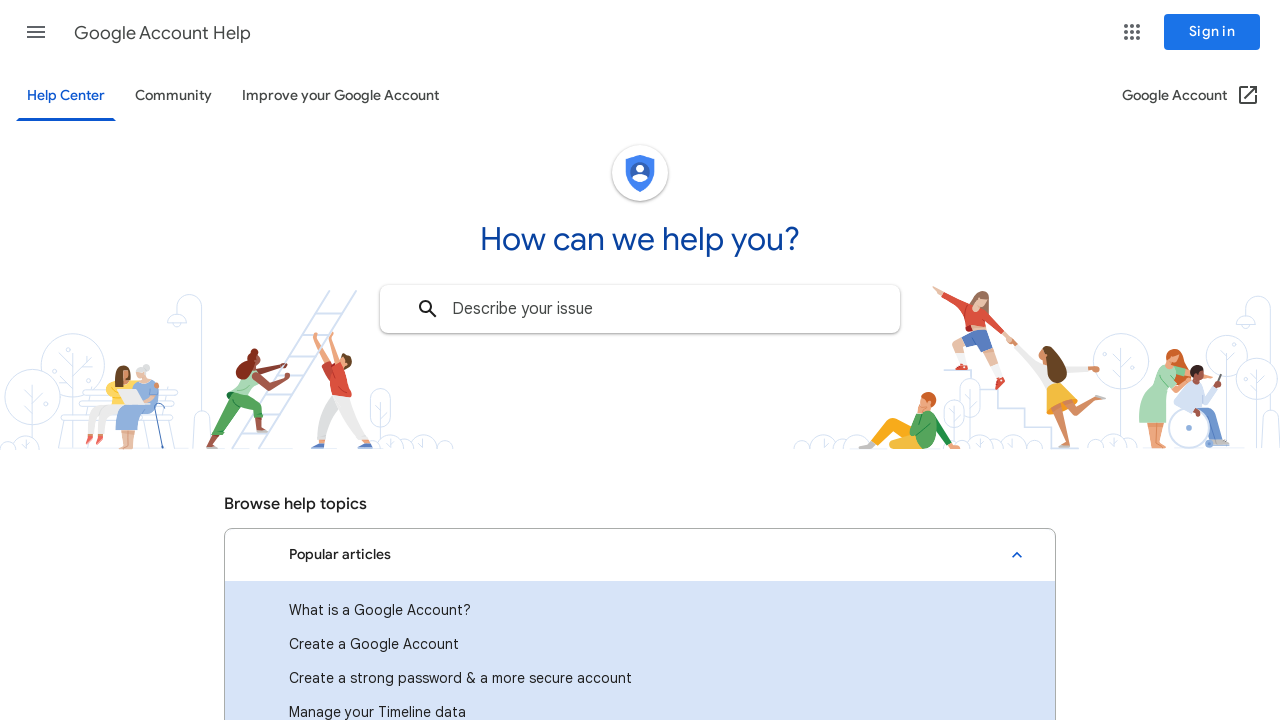

Switched back to main Google signup page
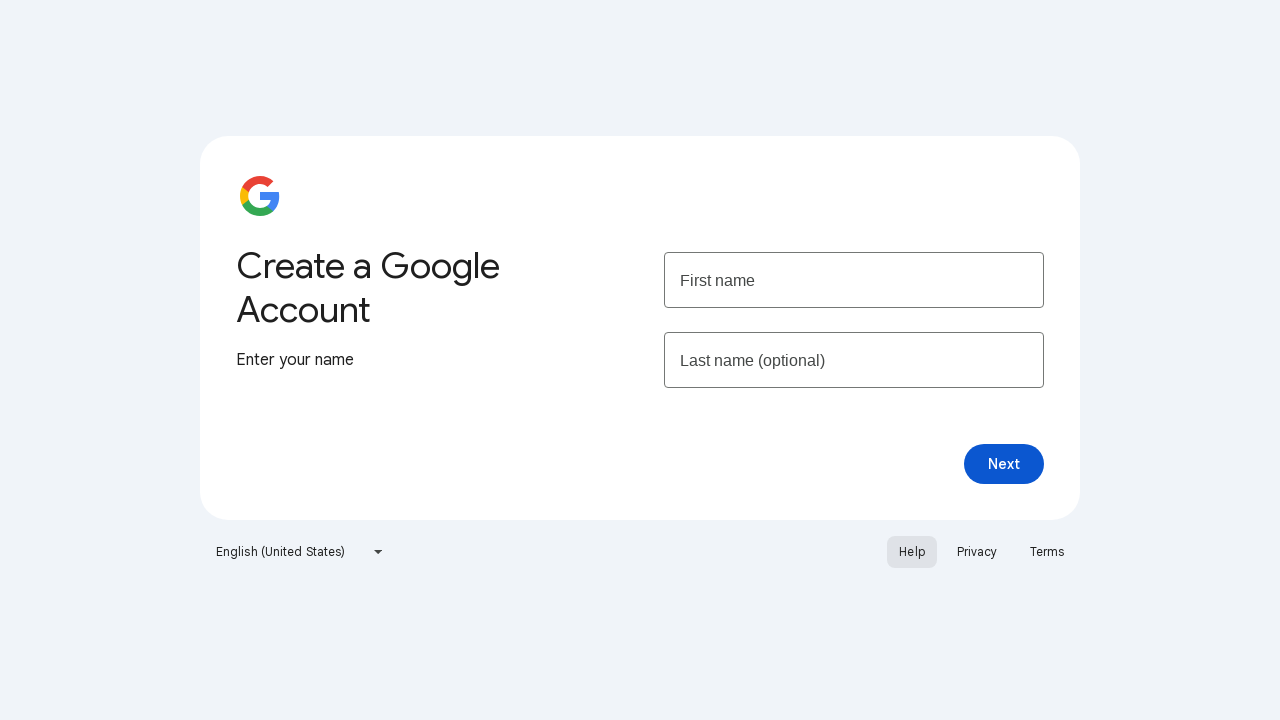

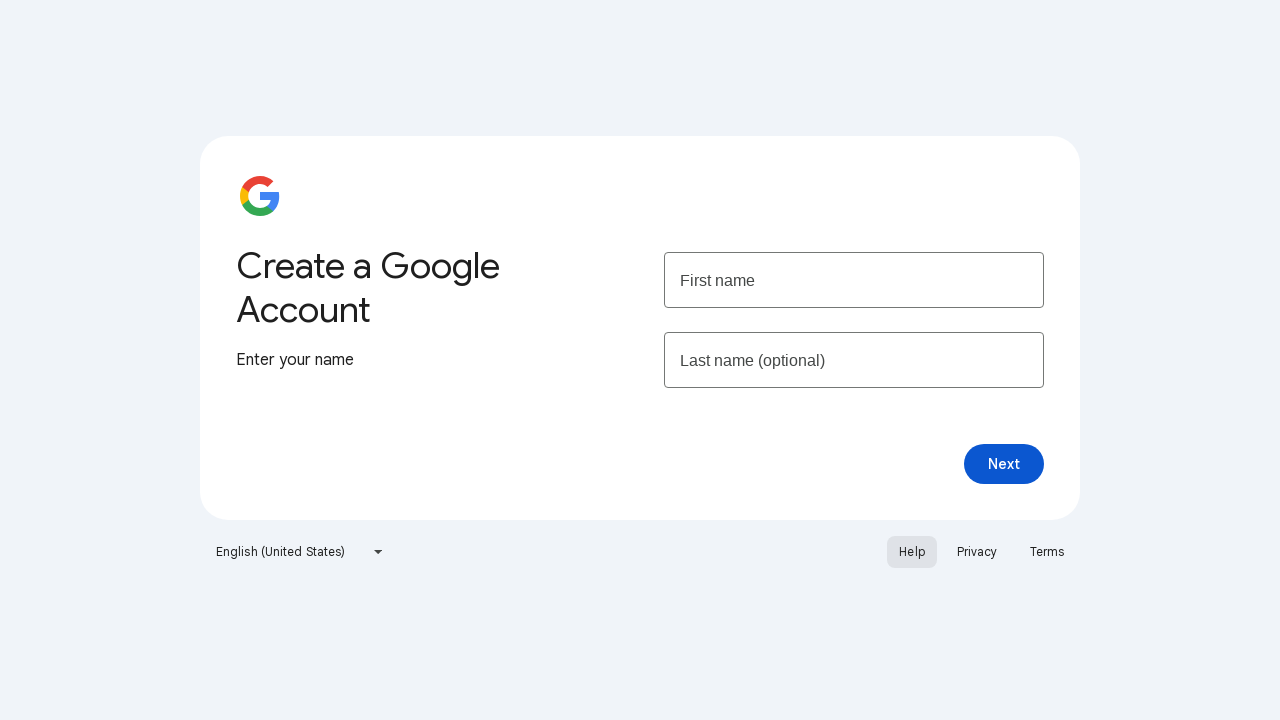